Waits for a specific price to appear, books an item, solves a math problem, and submits the answer

Starting URL: http://suninjuly.github.io/explicit_wait2.html

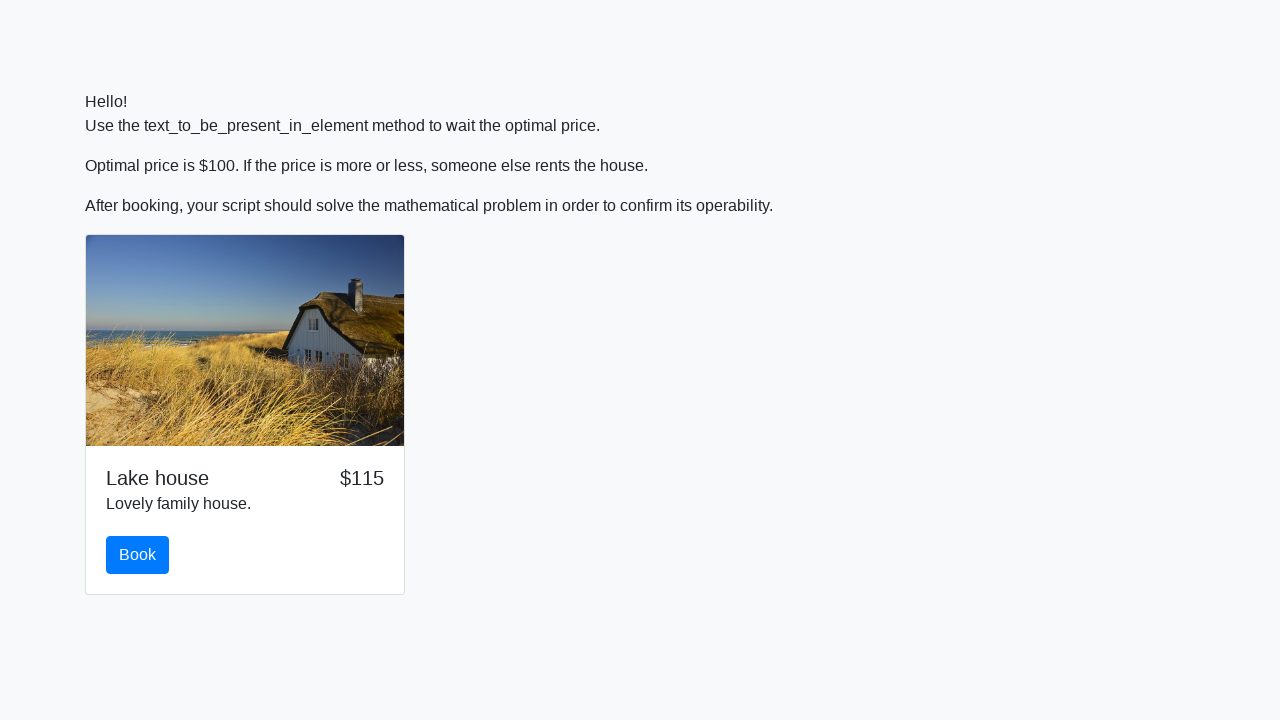

Waited for price to appear as $100
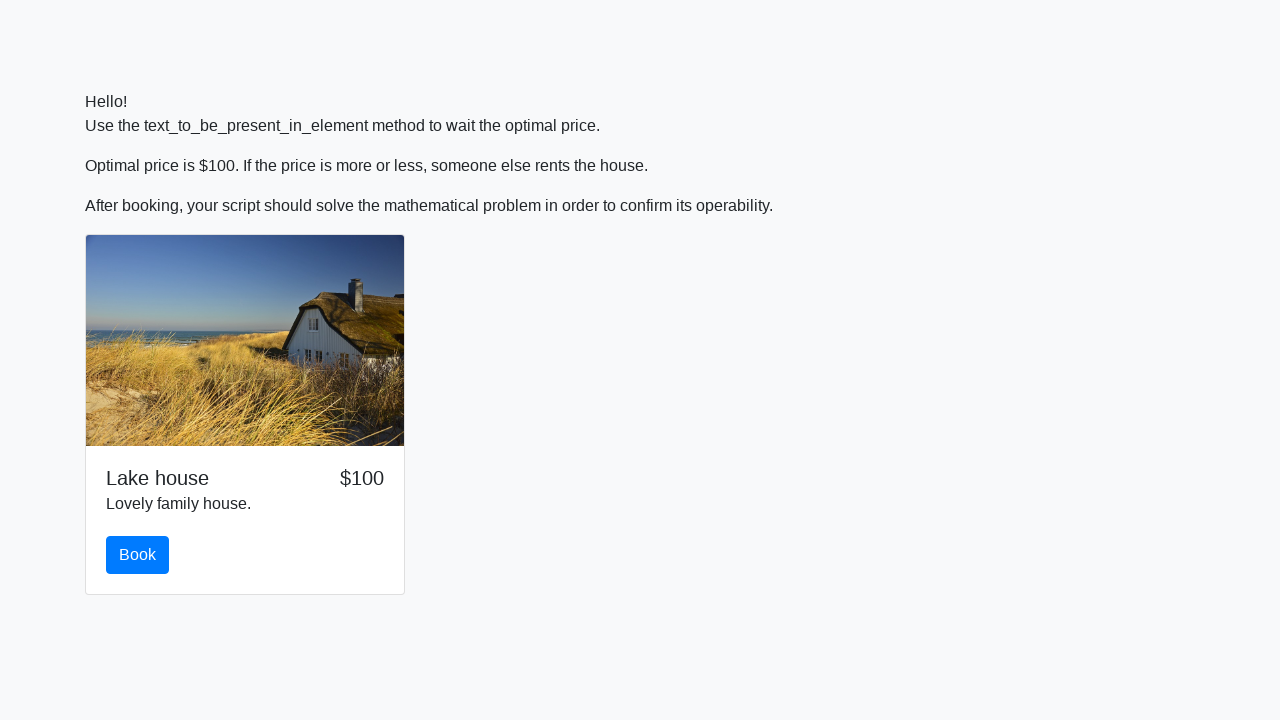

Clicked the book button at (138, 555) on #book
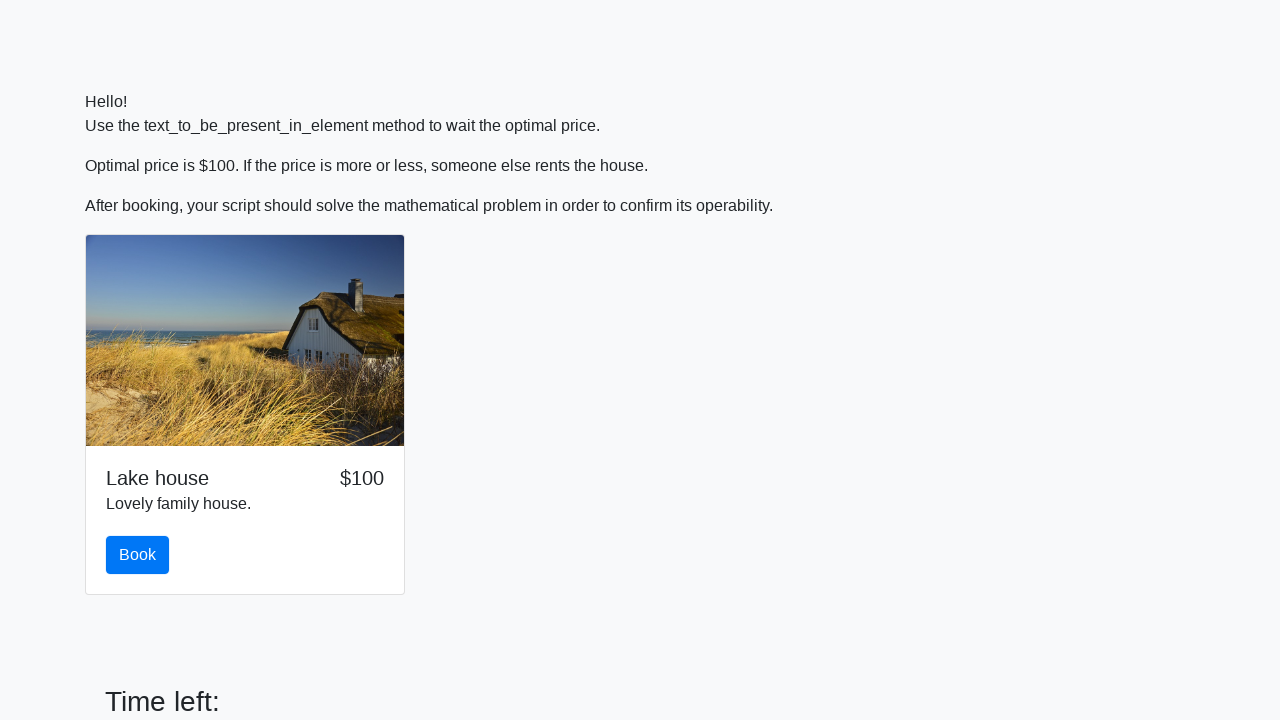

Retrieved the value for calculation from #input_value
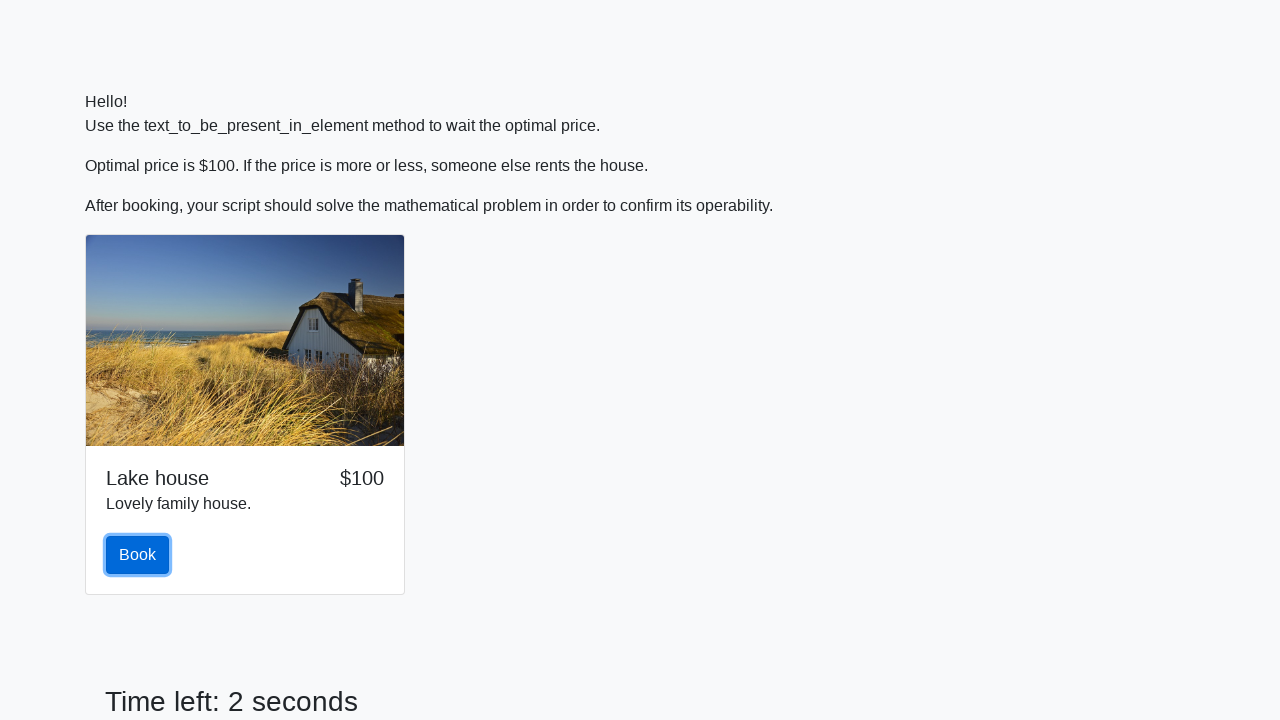

Calculated answer using math formula
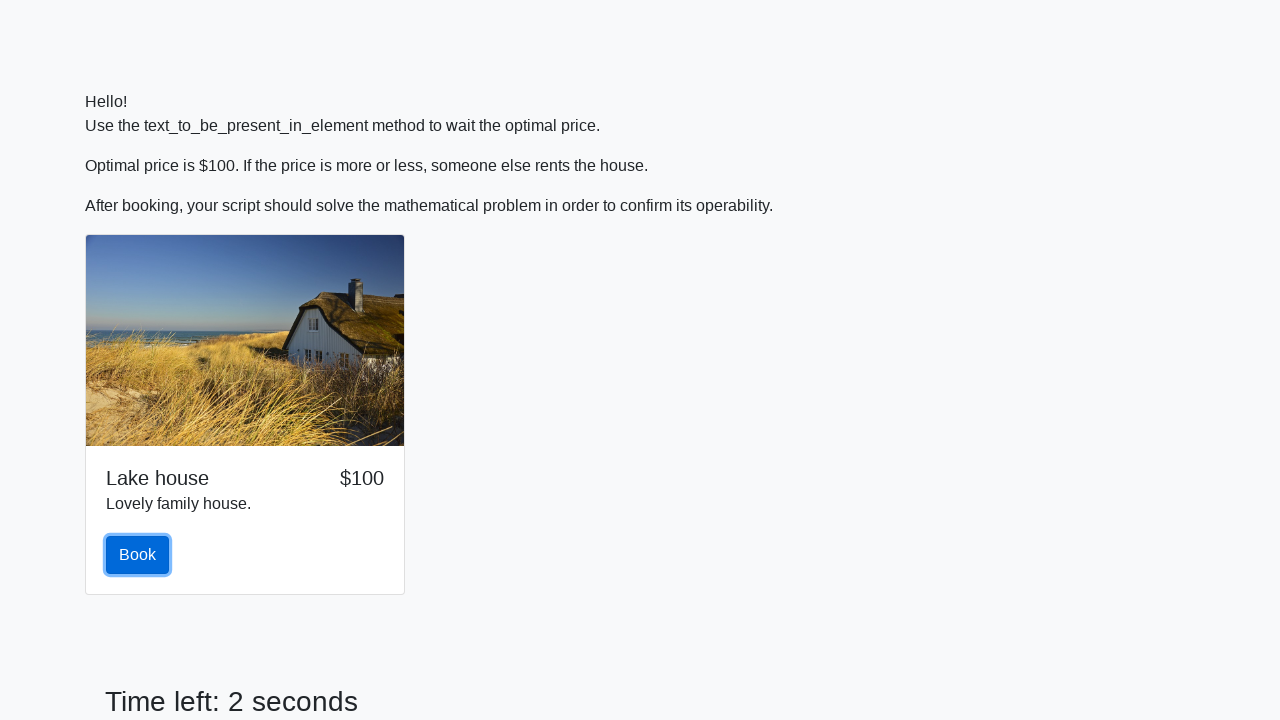

Filled the answer field with calculated value on #answer
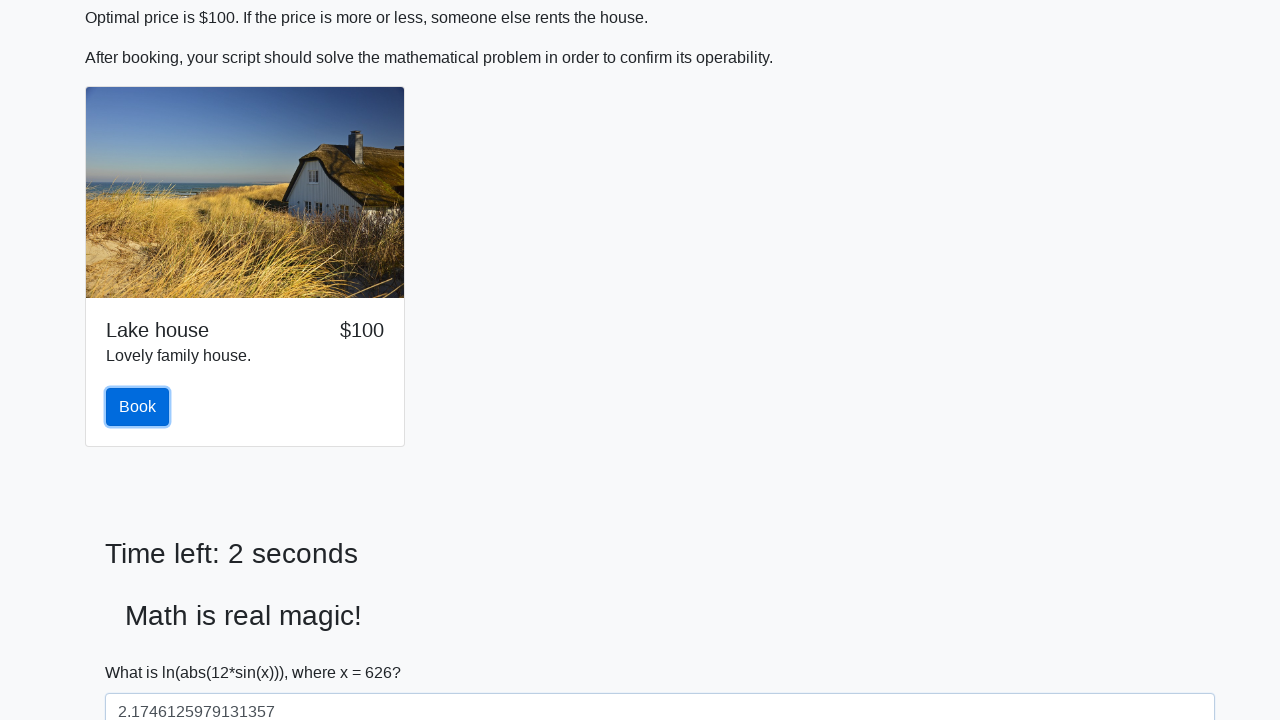

Clicked the submit button at (143, 651) on [type='submit']
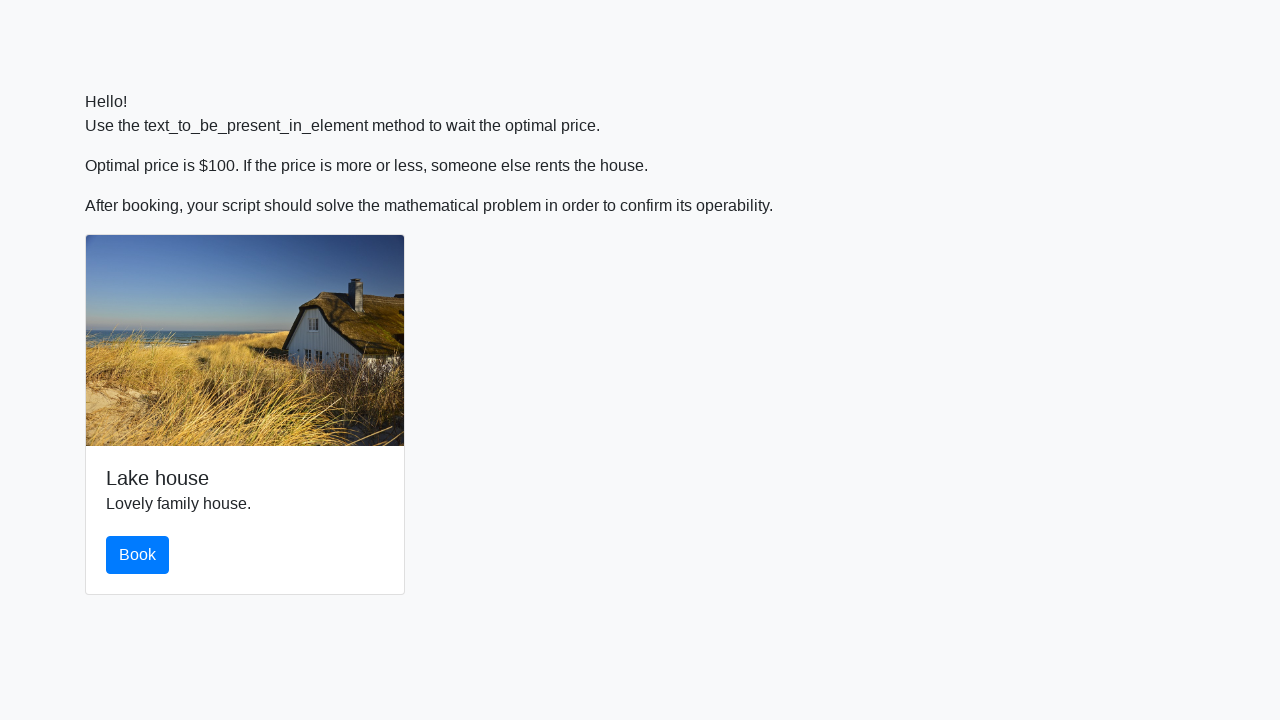

Handled and accepted the alert dialog
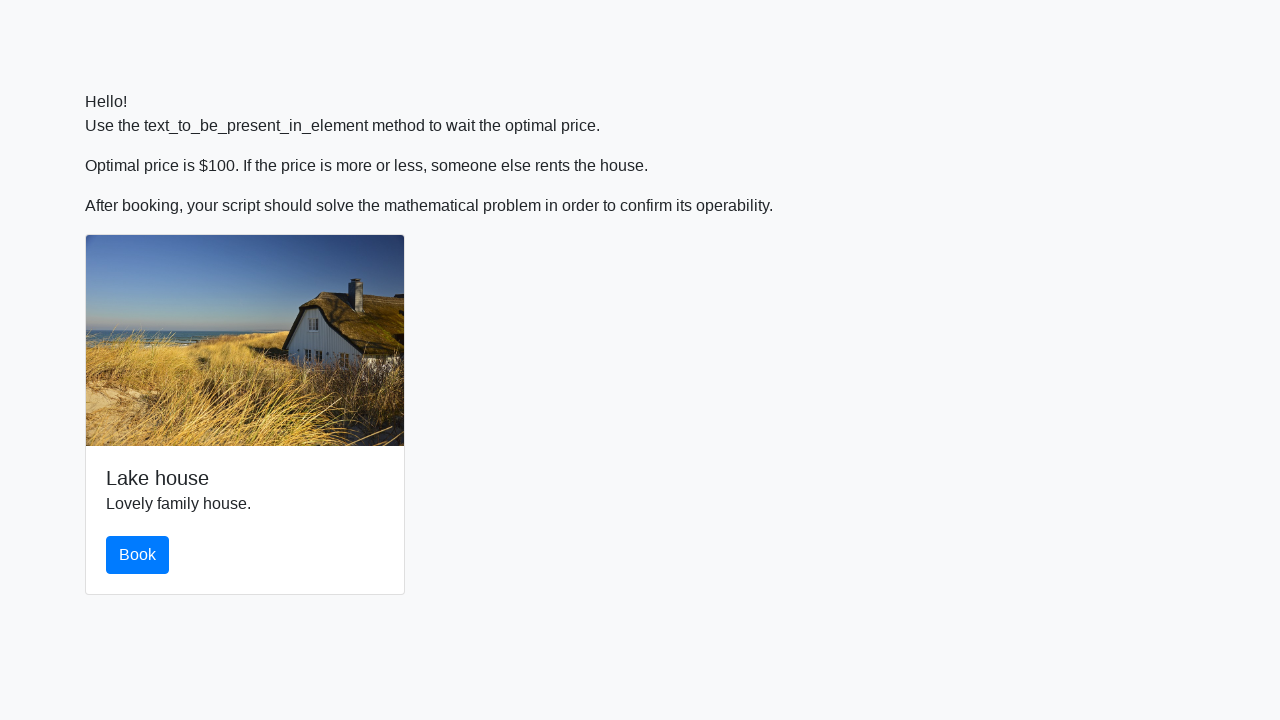

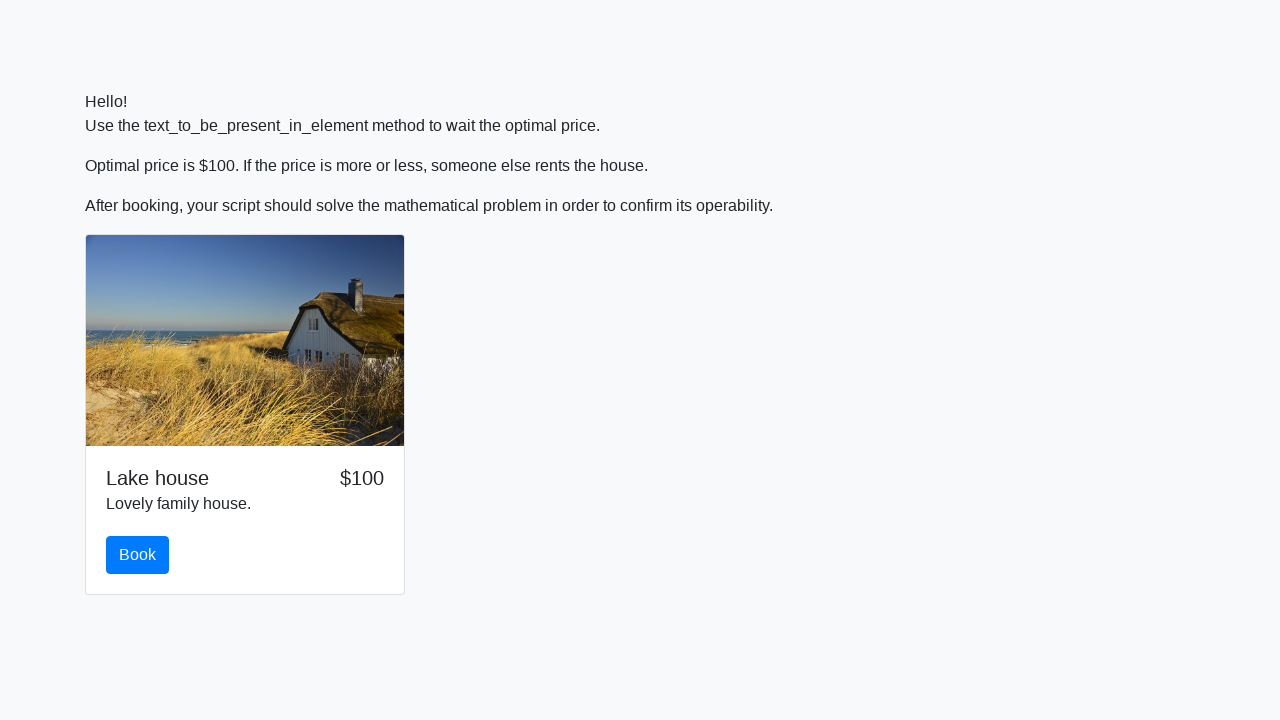